Tests relative locator functionality by finding a span element and clicking on an element to the right of it using Selenium's relative locator feature

Starting URL: https://awesomeqa.com/practice.html

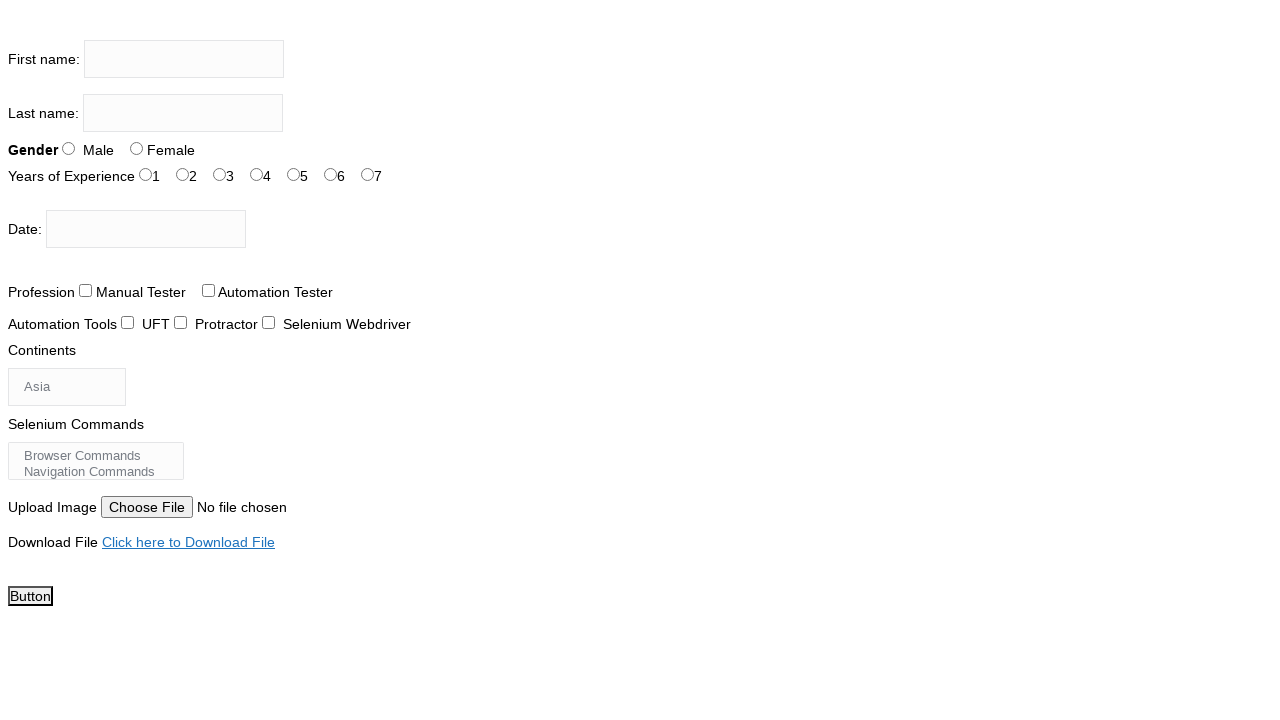

Located span element with 'Years of Experience' text
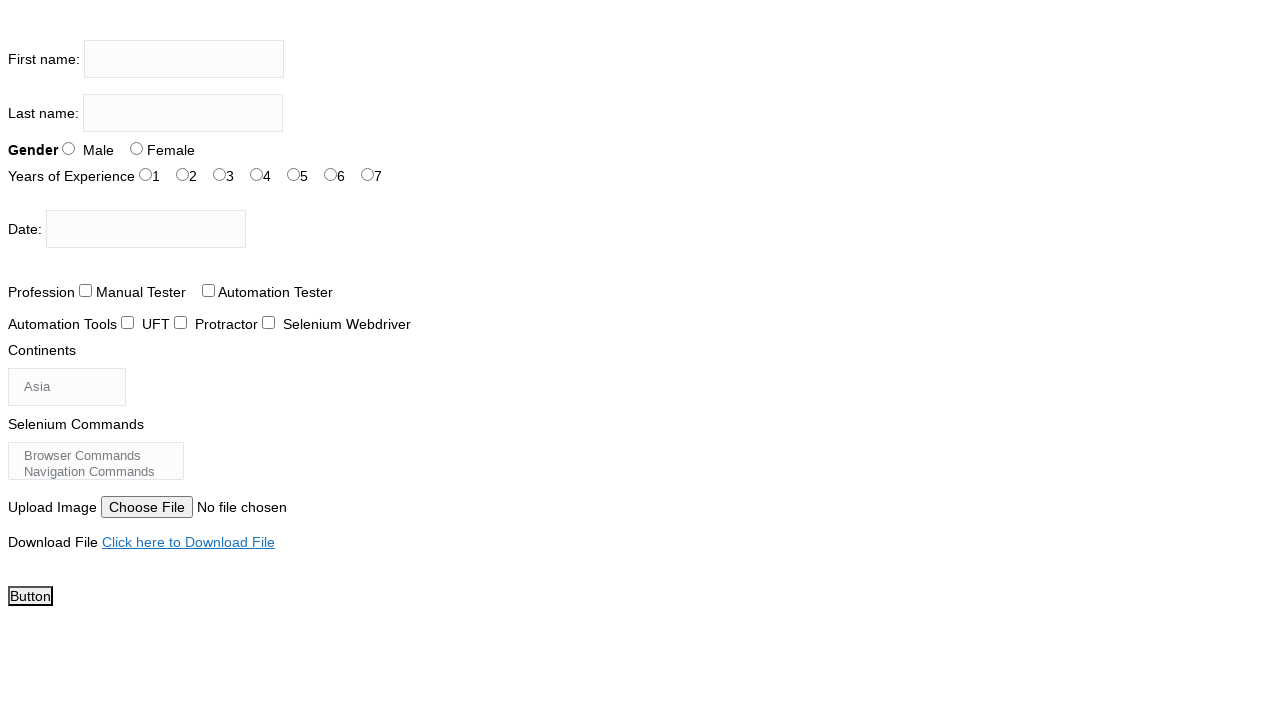

Clicked on element with id 'exp-2' to the right of the span at (220, 174) on #exp-2
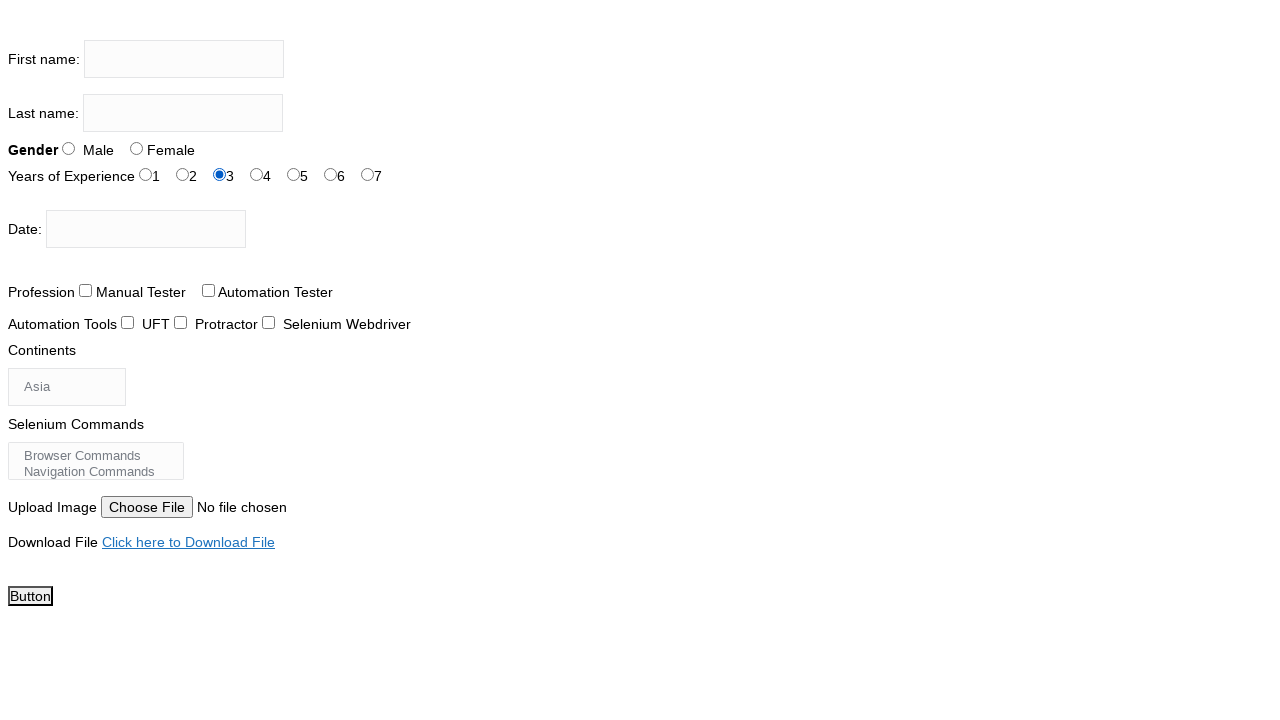

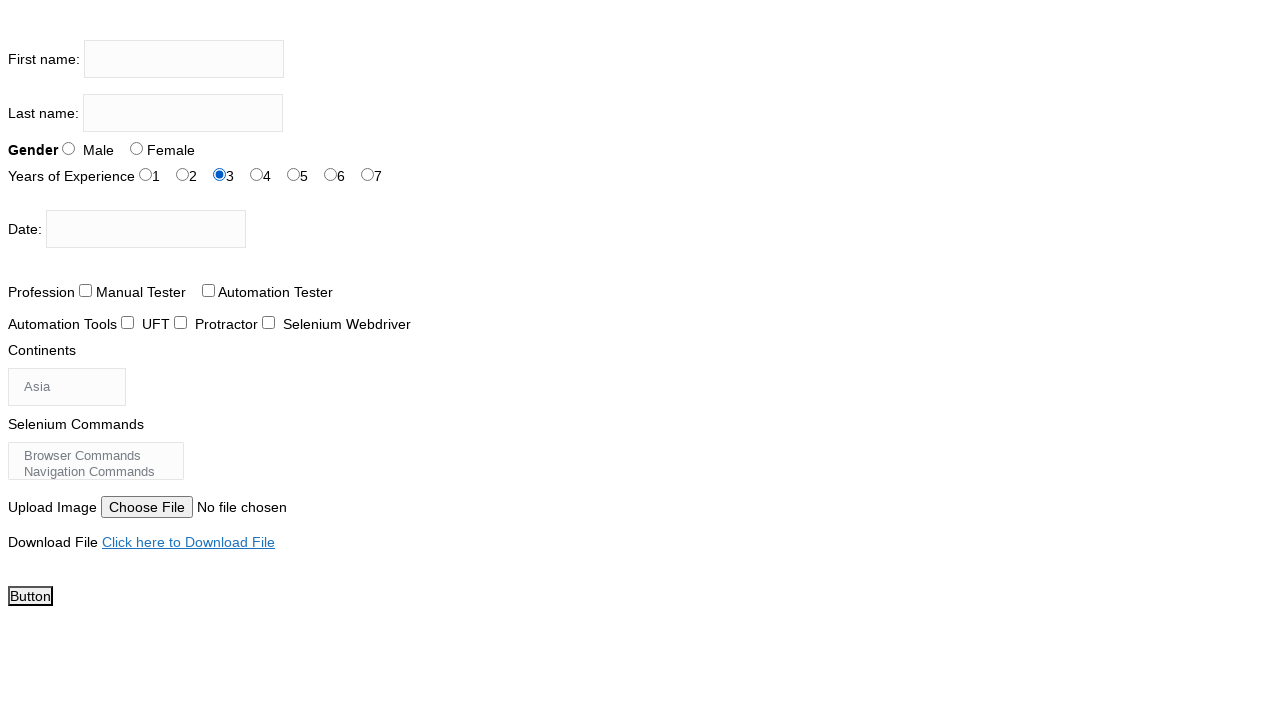